Tests progress bar functionality by starting it, waiting briefly, then stopping it to verify progress is shown

Starting URL: https://demoqa.com/progress-bar

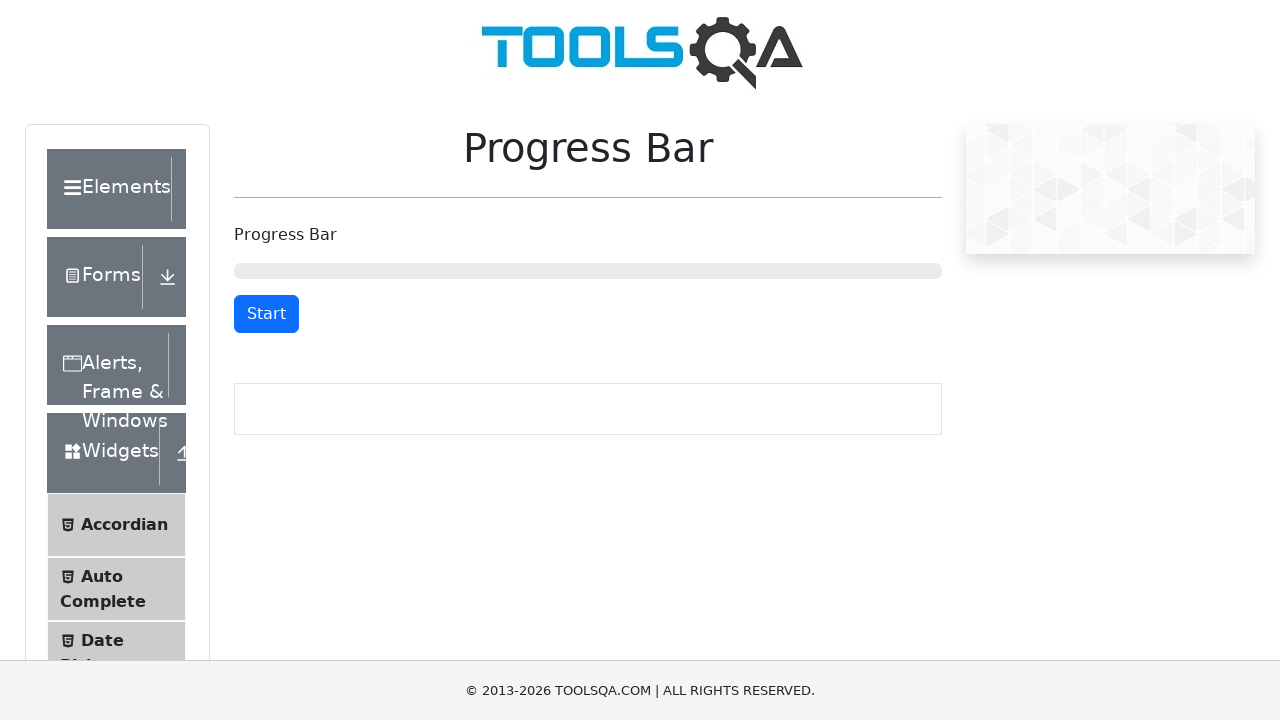

Clicked start button to begin progress bar at (266, 314) on #startStopButton
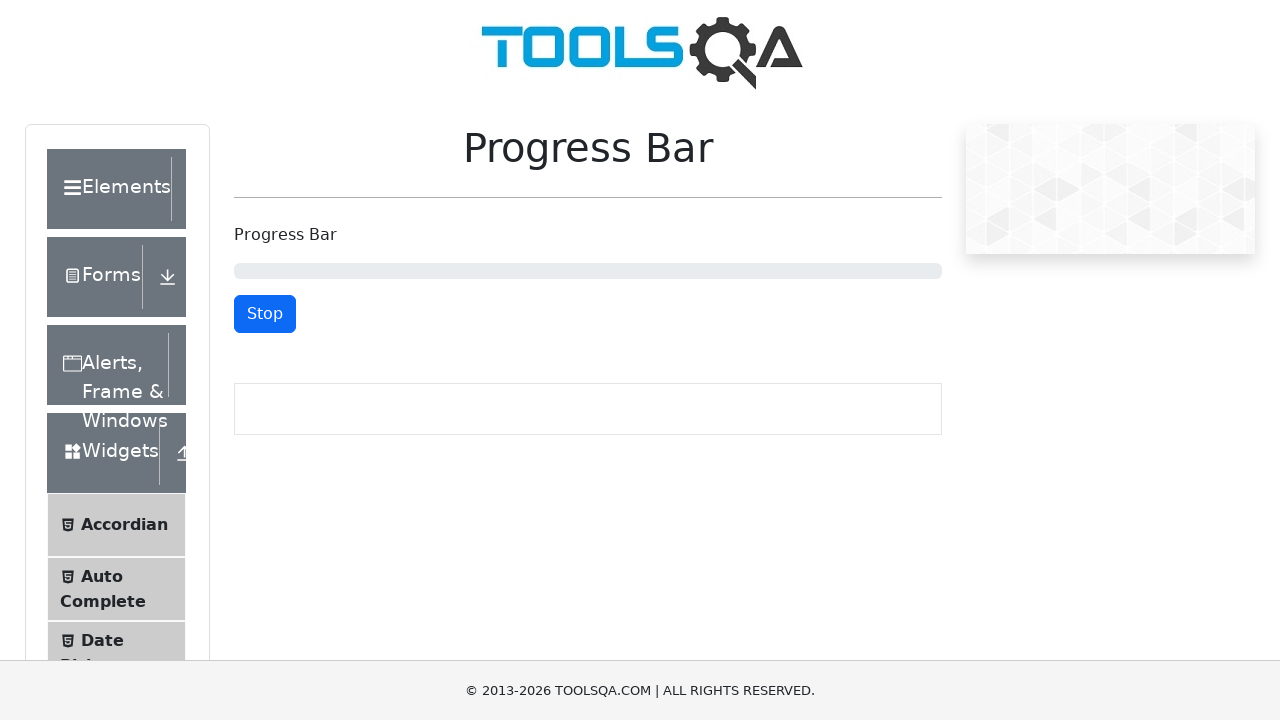

Waited 1.5 seconds for progress to advance
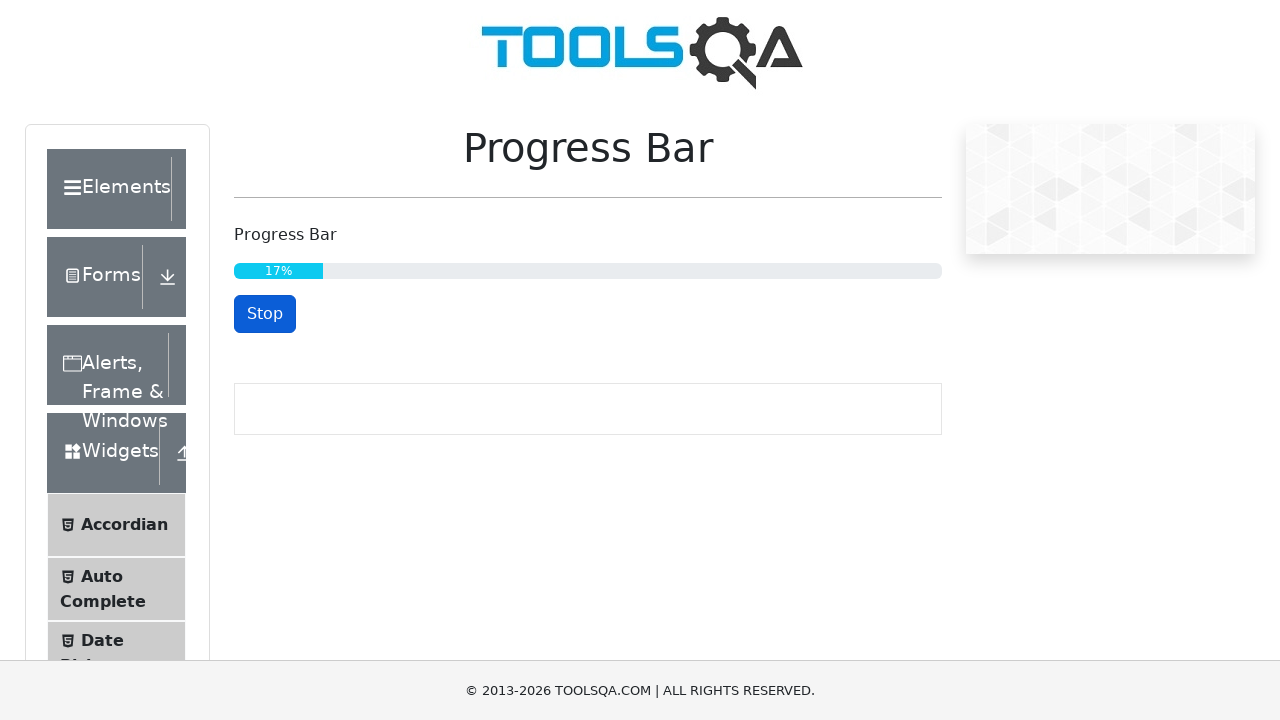

Clicked stop button to halt progress bar at (265, 314) on #startStopButton
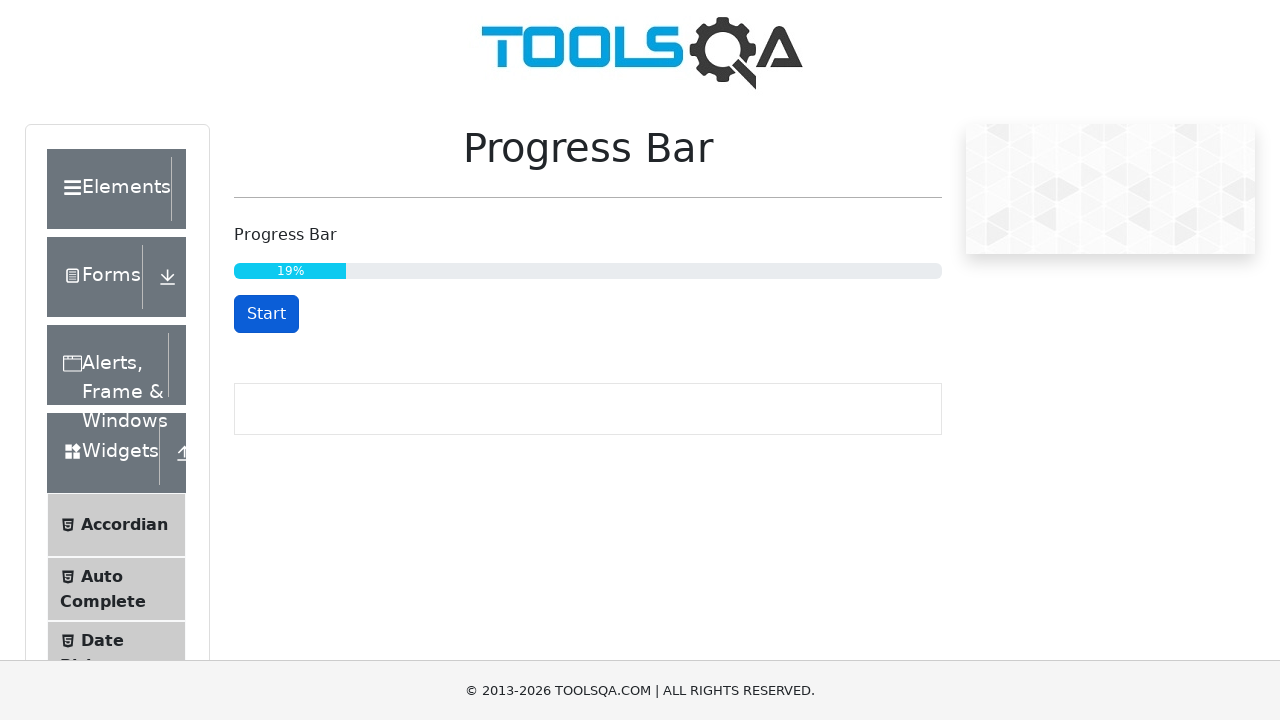

Verified progress bar is displayed with progress shown
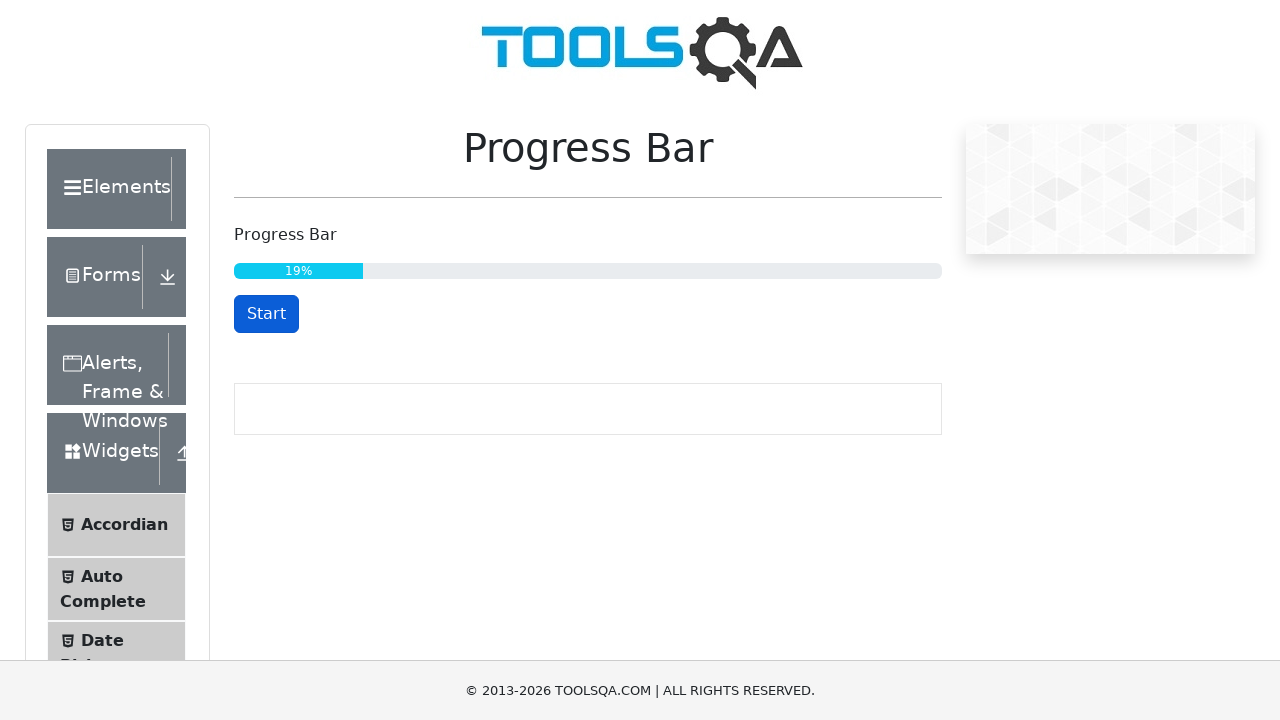

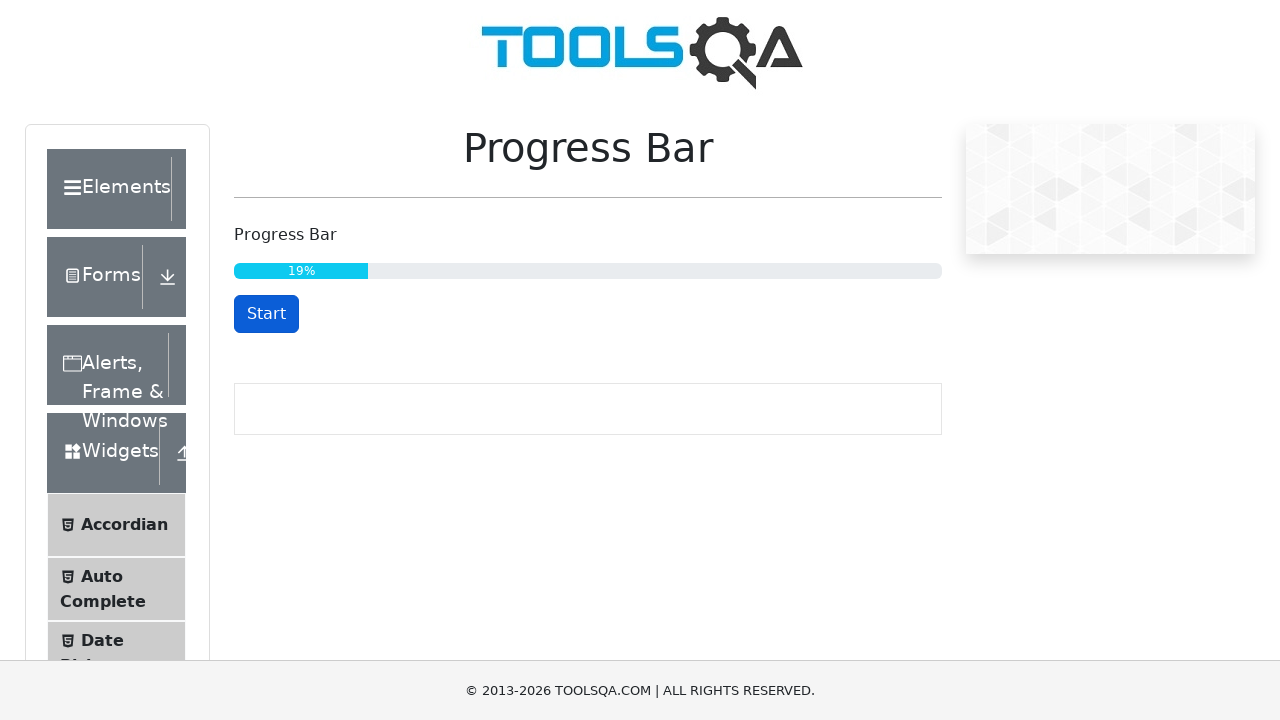